Tests dropdown select element by selecting an option and verifying the selection

Starting URL: https://www.selenium.dev/selenium/web/web-form.html

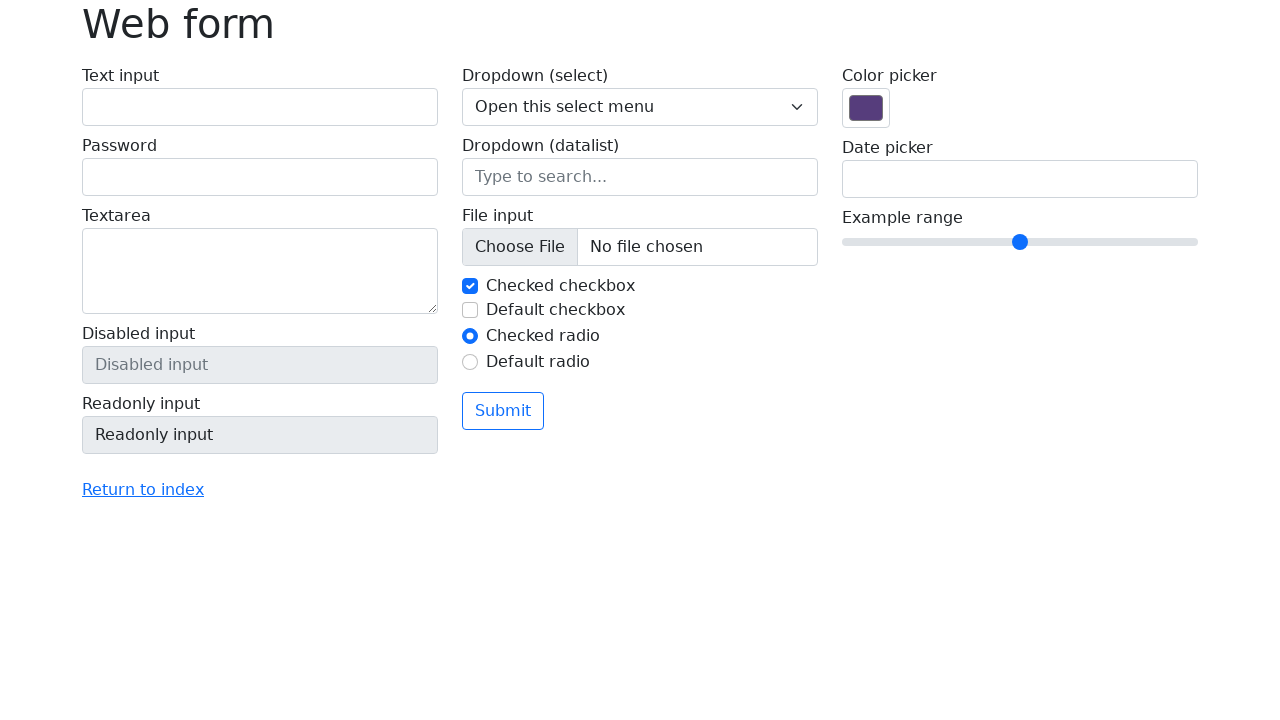

Waited for dropdown element to be visible
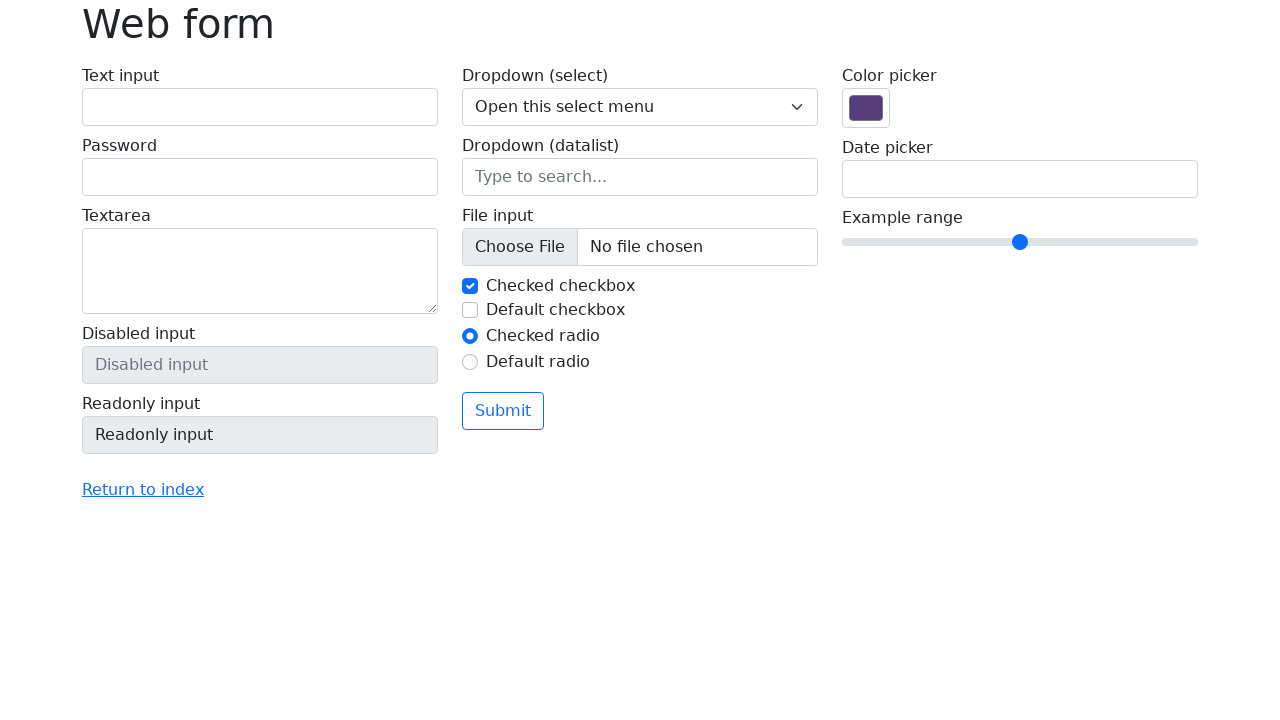

Selected 'Two' option from dropdown on select[name='my-select']
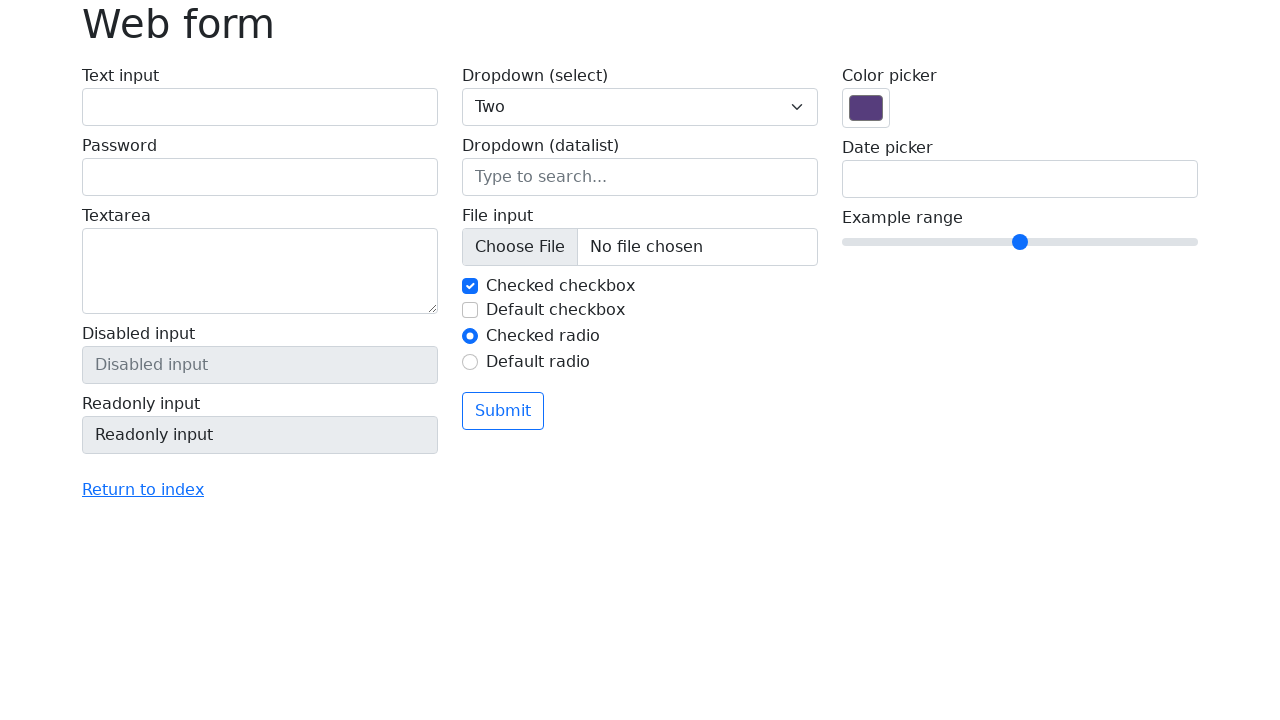

Verified dropdown selection value is '2'
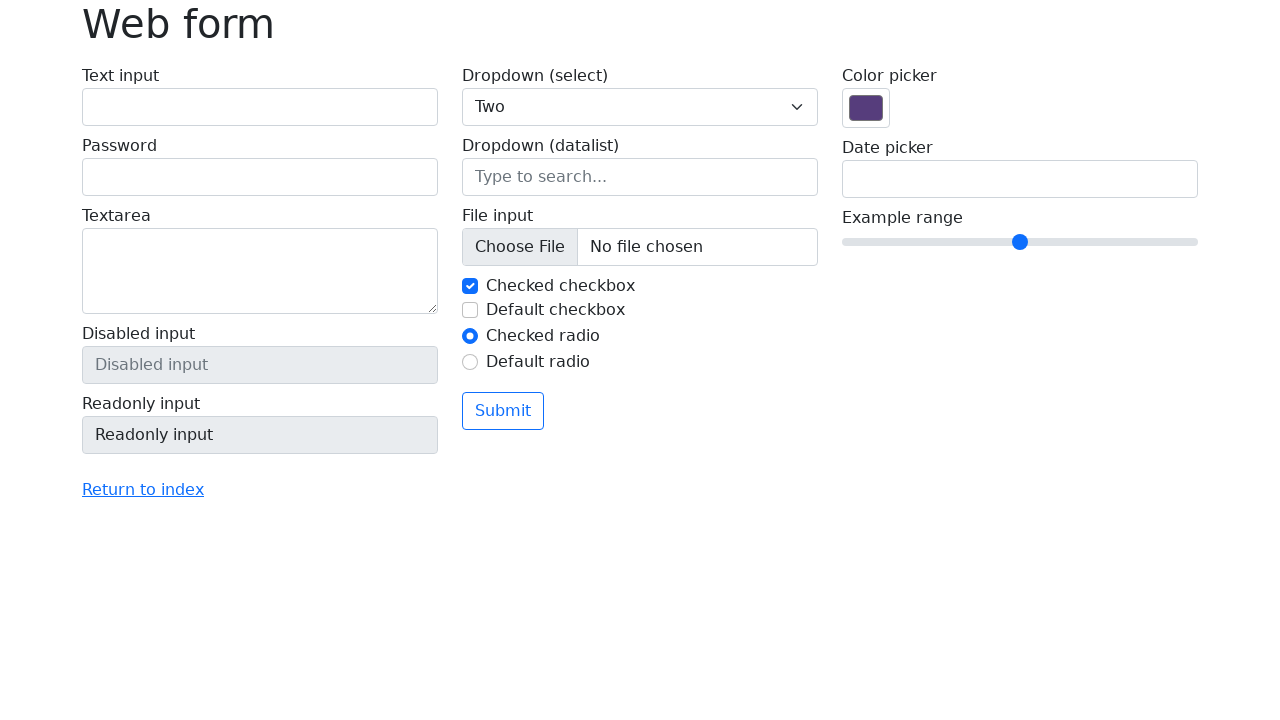

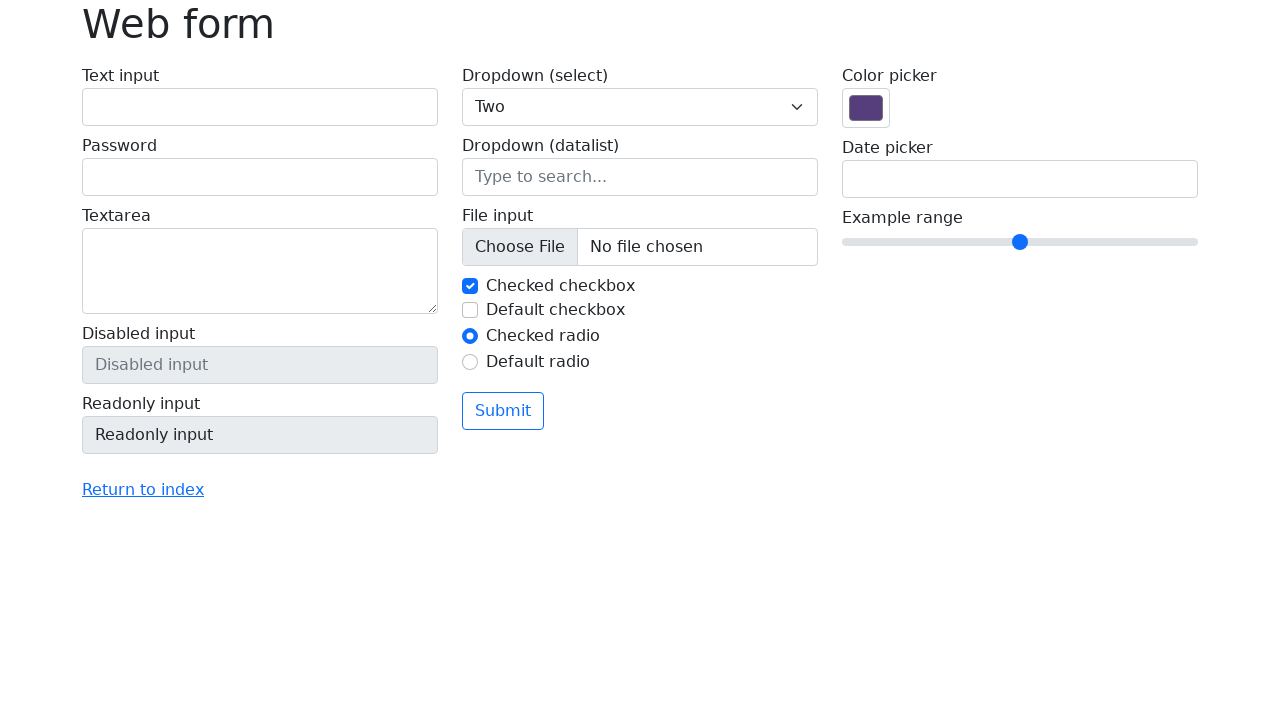